Tests filtering to display only completed todo items

Starting URL: https://demo.playwright.dev/todomvc

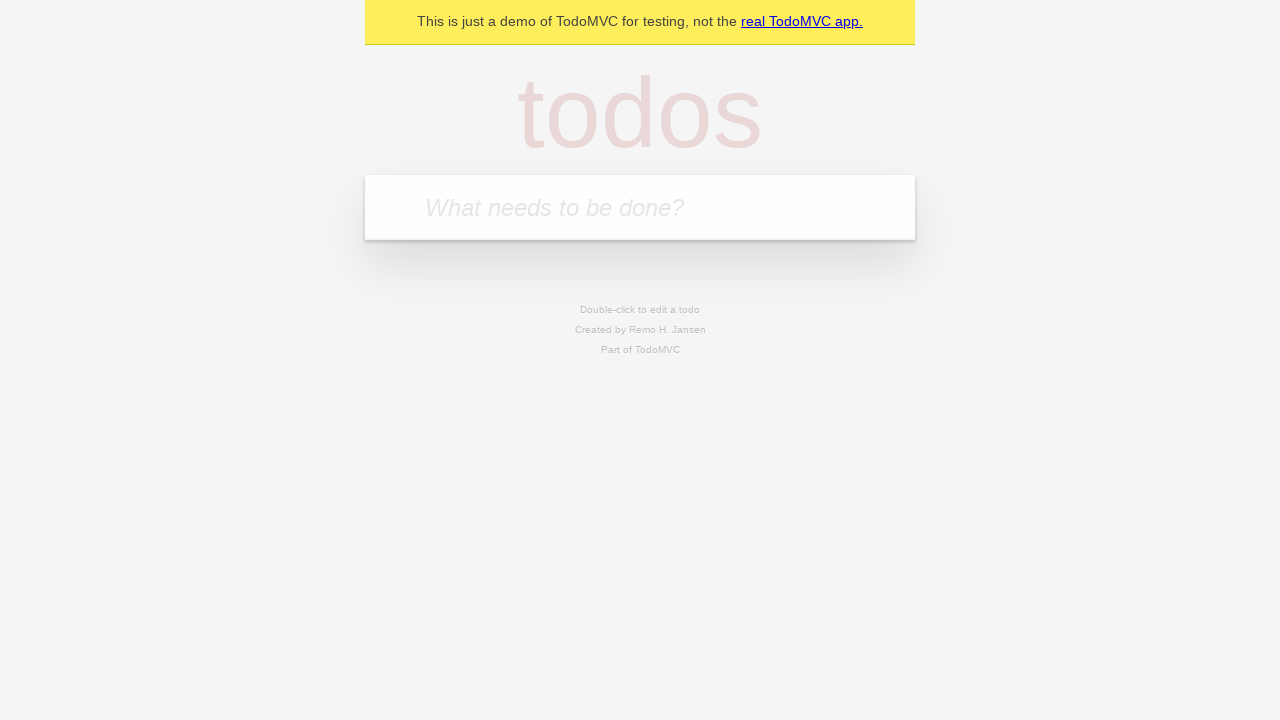

Filled todo input with 'buy some cheese' on internal:attr=[placeholder="What needs to be done?"i]
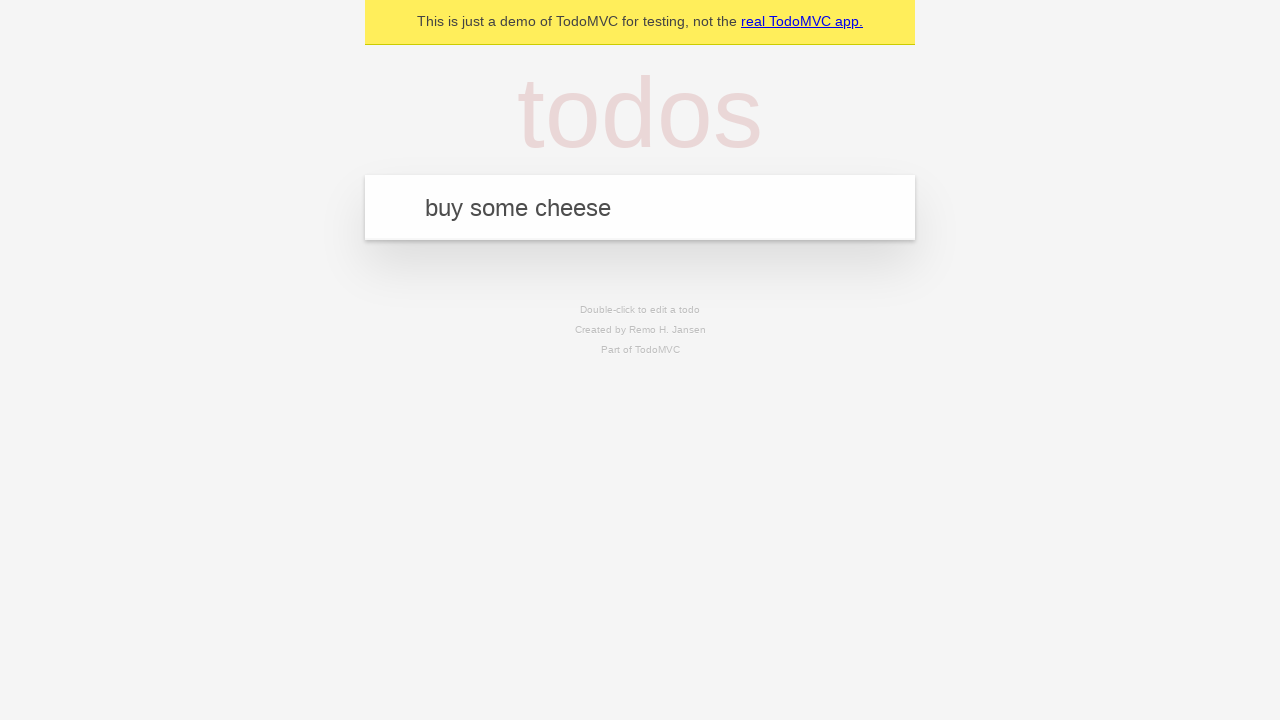

Pressed Enter to add first todo item on internal:attr=[placeholder="What needs to be done?"i]
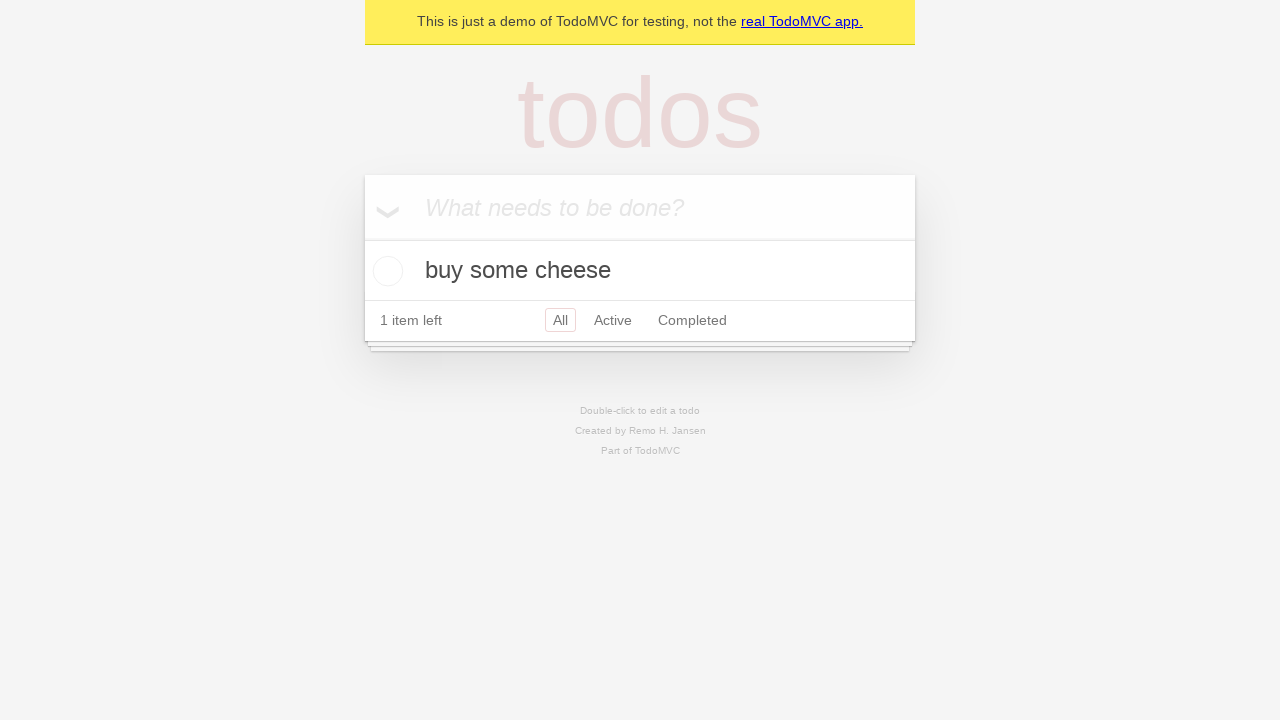

Filled todo input with 'feed the cat' on internal:attr=[placeholder="What needs to be done?"i]
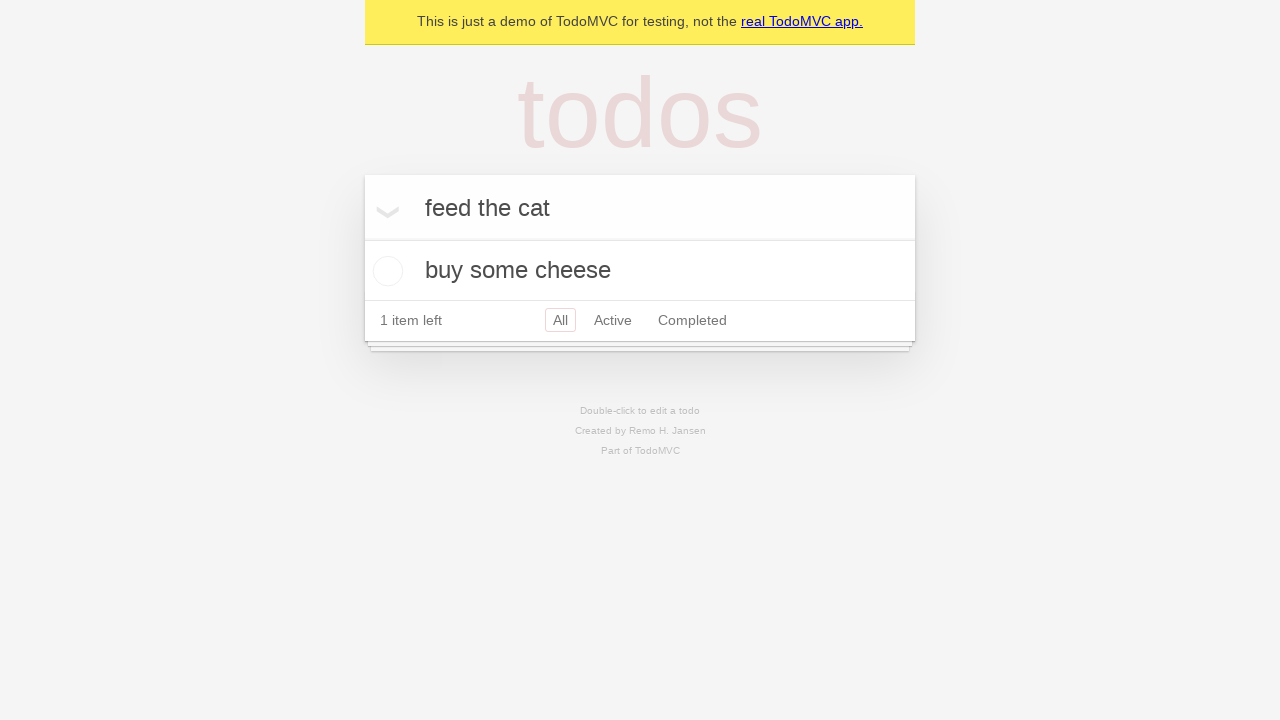

Pressed Enter to add second todo item on internal:attr=[placeholder="What needs to be done?"i]
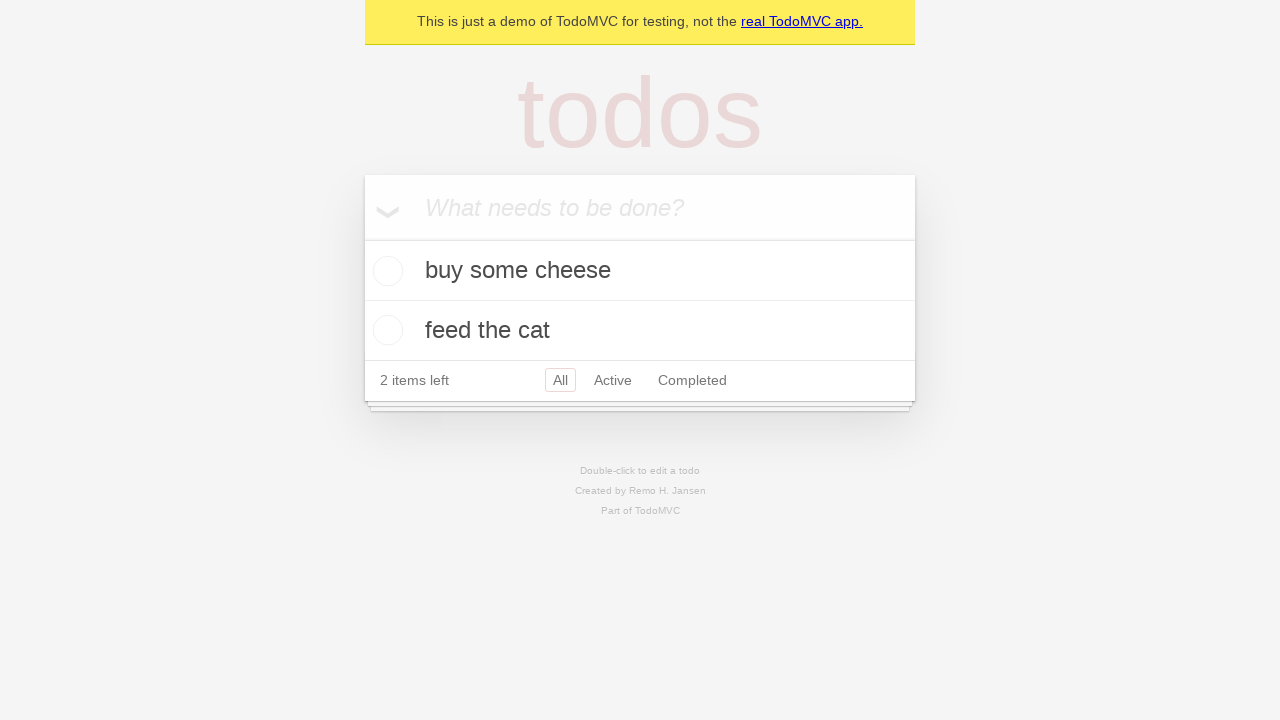

Filled todo input with 'book a doctors appointment' on internal:attr=[placeholder="What needs to be done?"i]
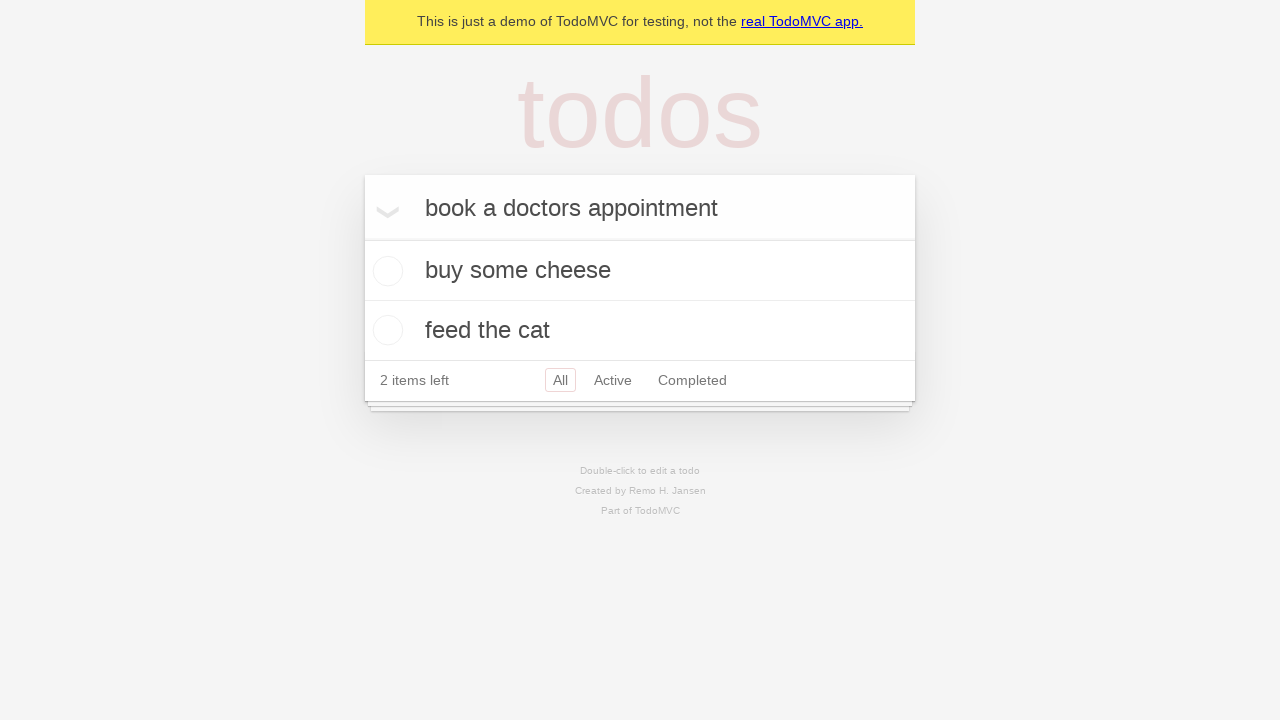

Pressed Enter to add third todo item on internal:attr=[placeholder="What needs to be done?"i]
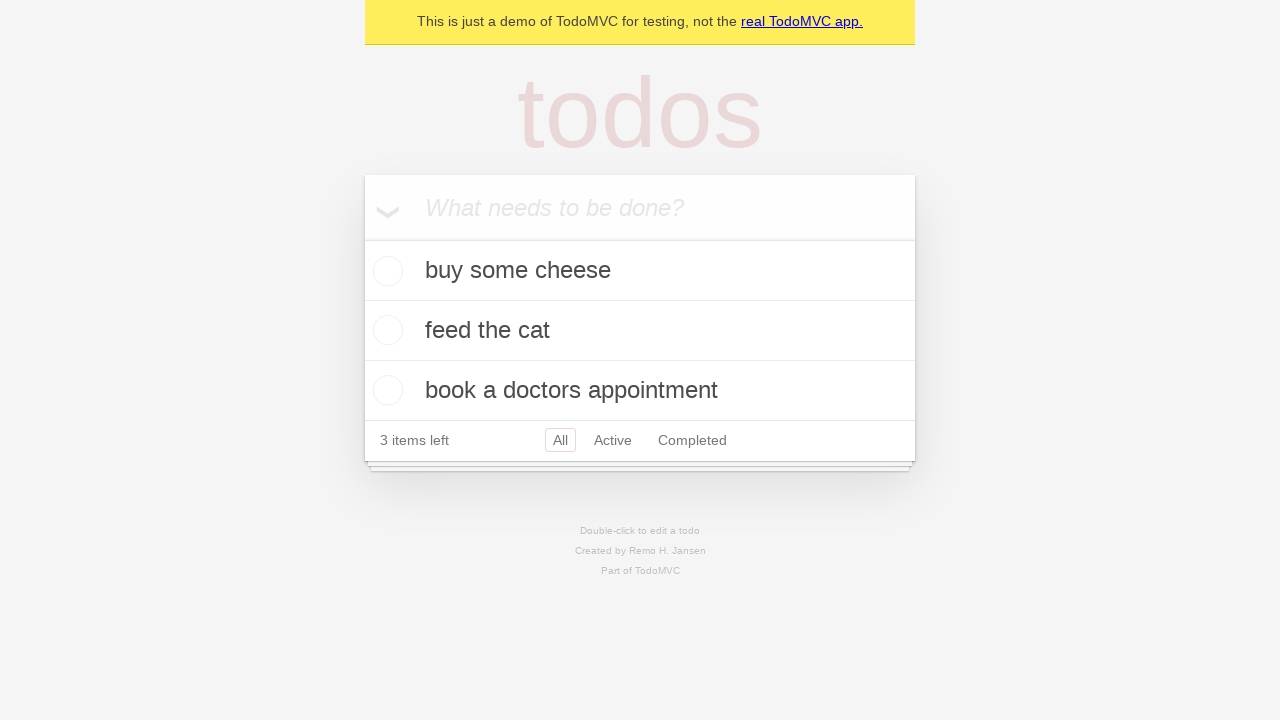

Checked the second todo item 'feed the cat' at (385, 330) on internal:testid=[data-testid="todo-item"s] >> nth=1 >> internal:role=checkbox
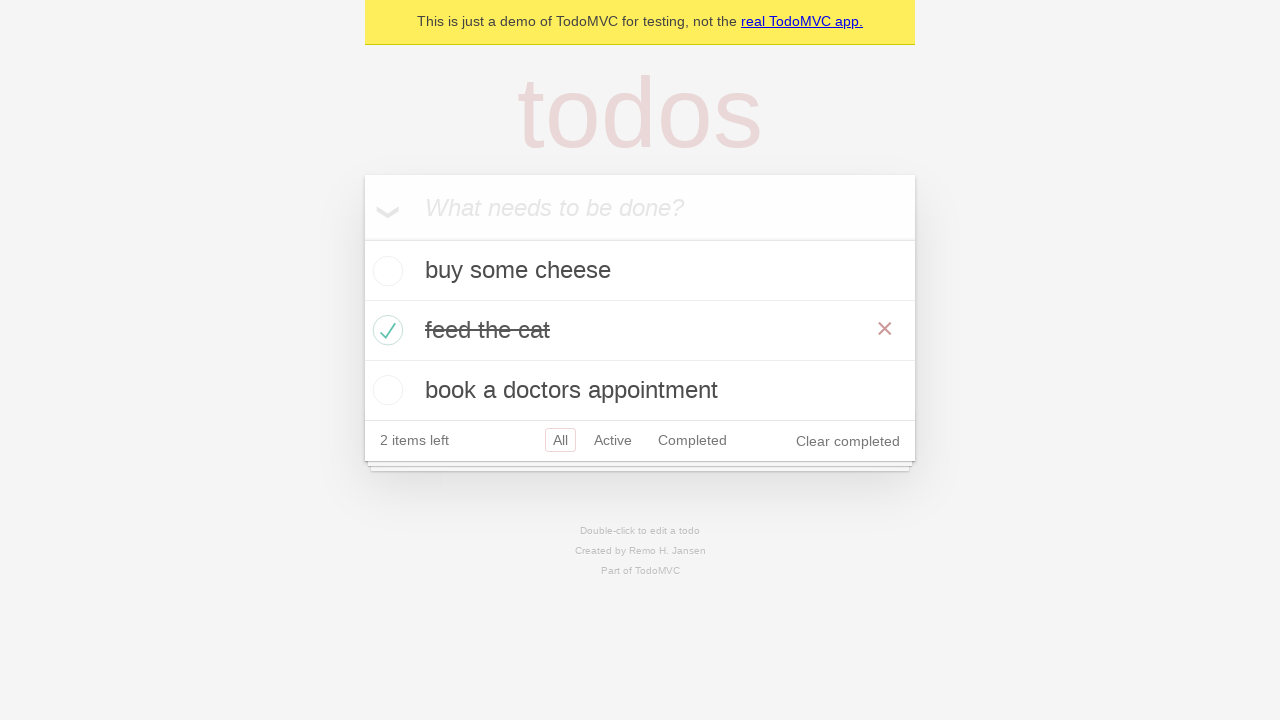

Clicked 'Completed' filter to display only completed todo items at (692, 440) on internal:role=link[name="Completed"i]
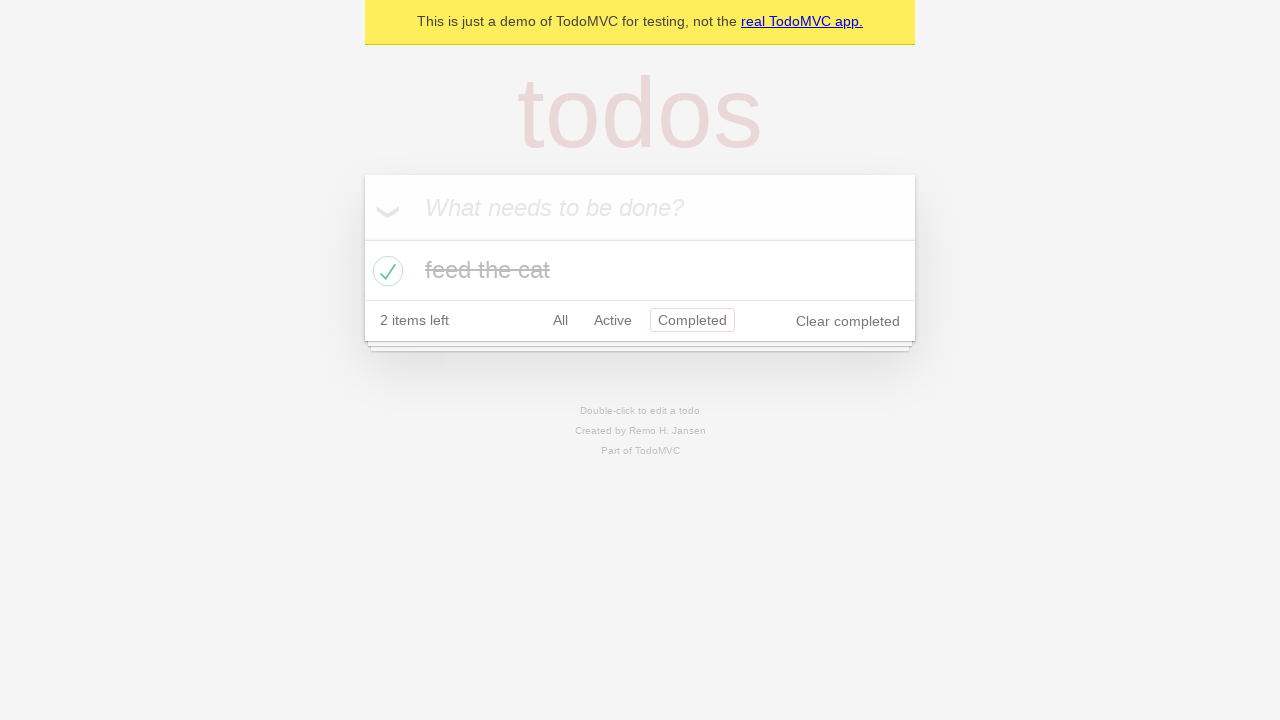

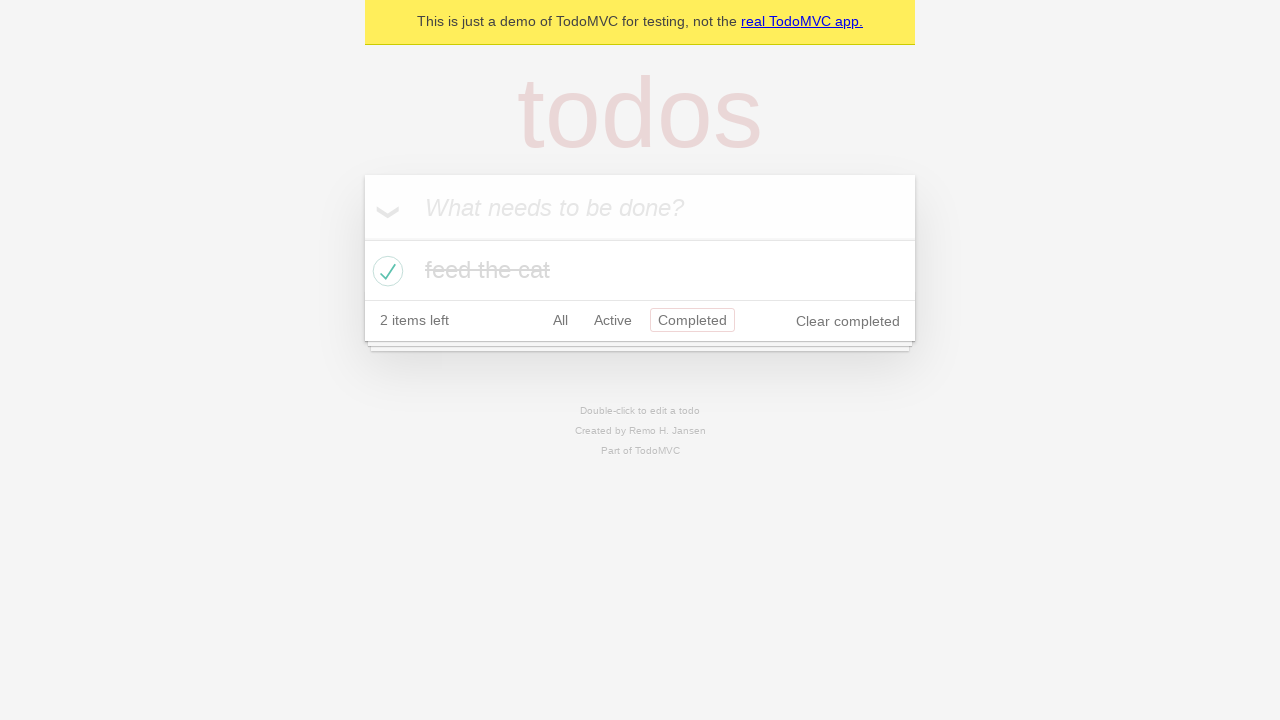